Tests browser window handling by clicking a link that opens a new window, switching to the new window, closing it, then switching back to the parent window and verifying the original page is still accessible.

Starting URL: http://the-internet.herokuapp.com/windows

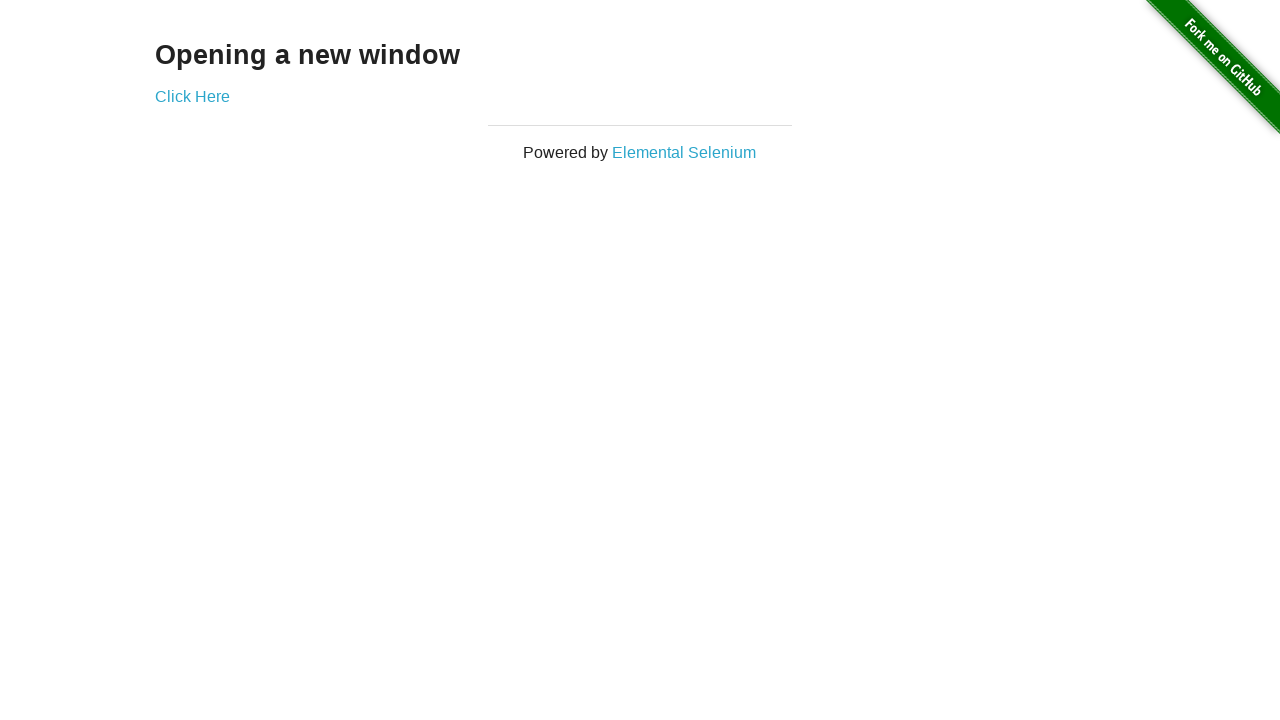

Stored reference to original page
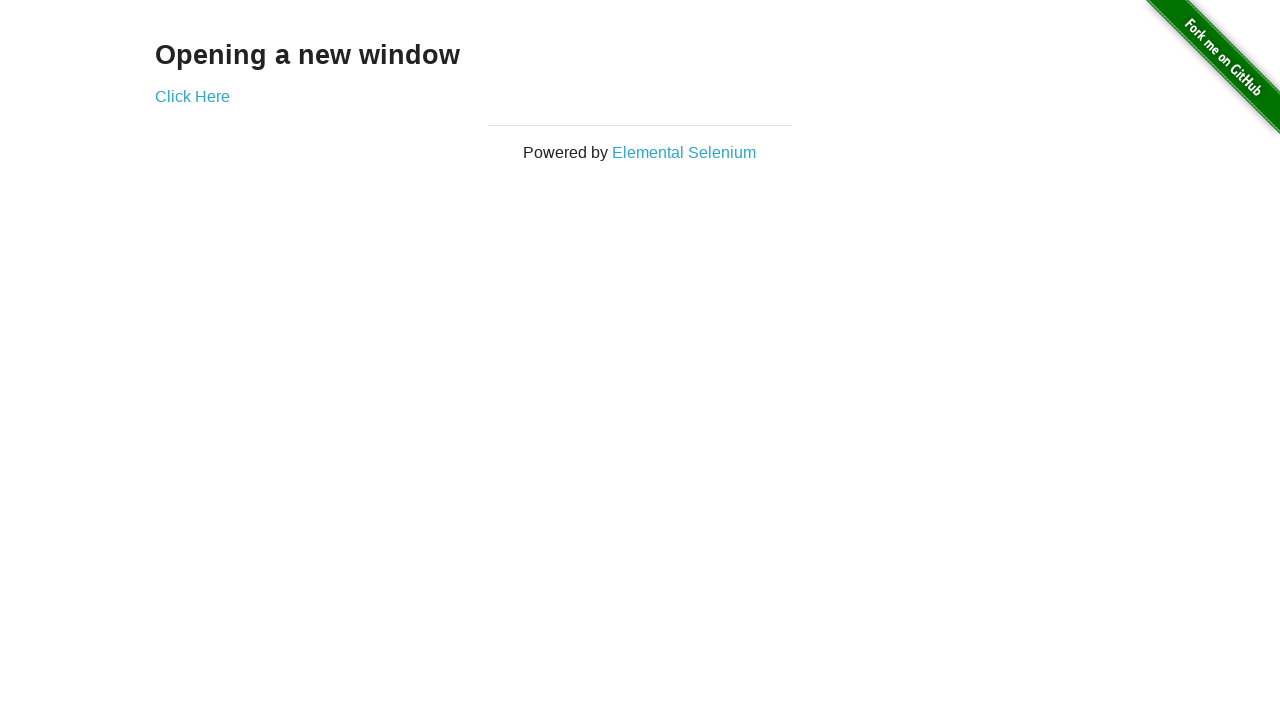

Retrieved original page title: The Internet
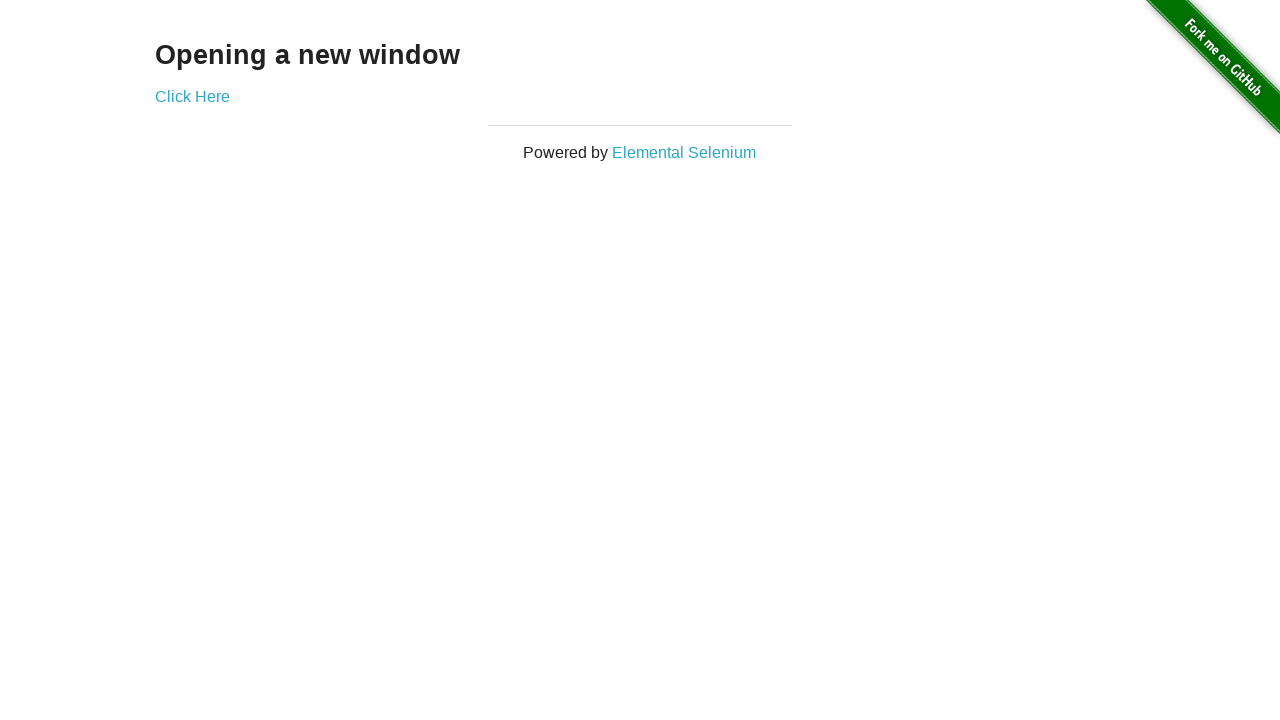

Clicked link to open new window at (192, 96) on xpath=//a[normalize-space()='Click Here']
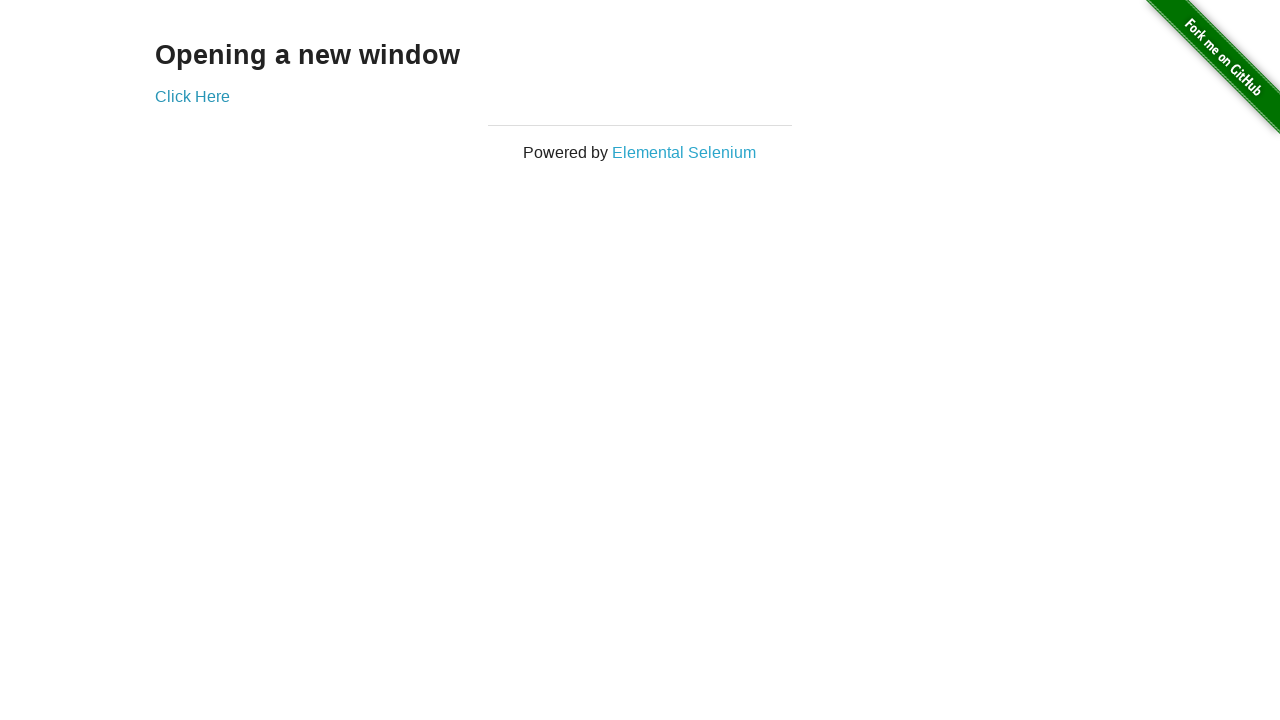

Captured new window/page reference
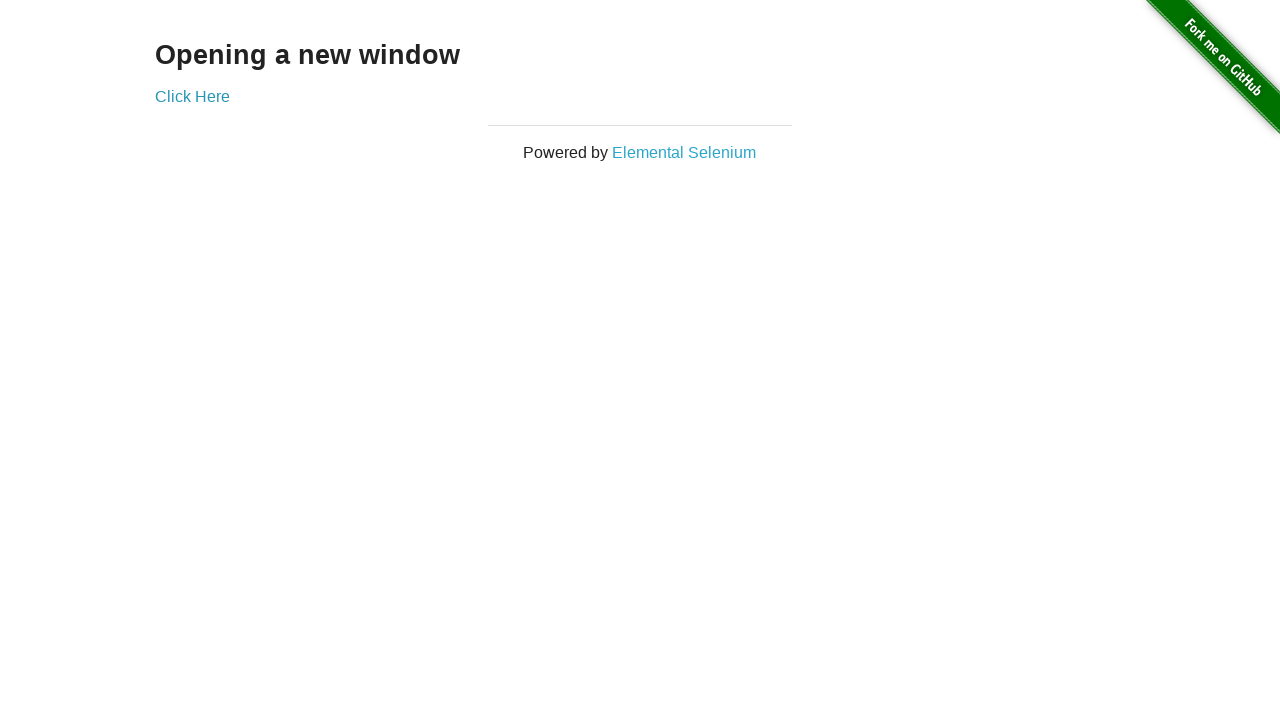

New page finished loading
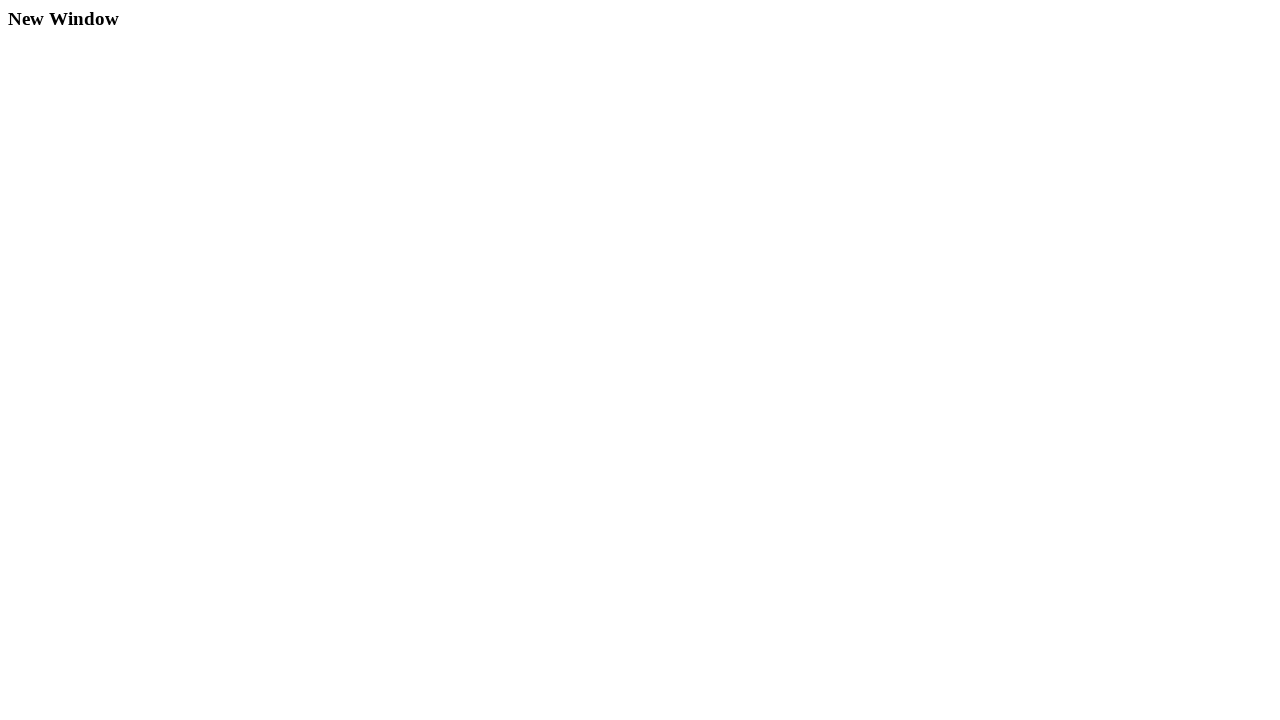

Retrieved new window title: New Window
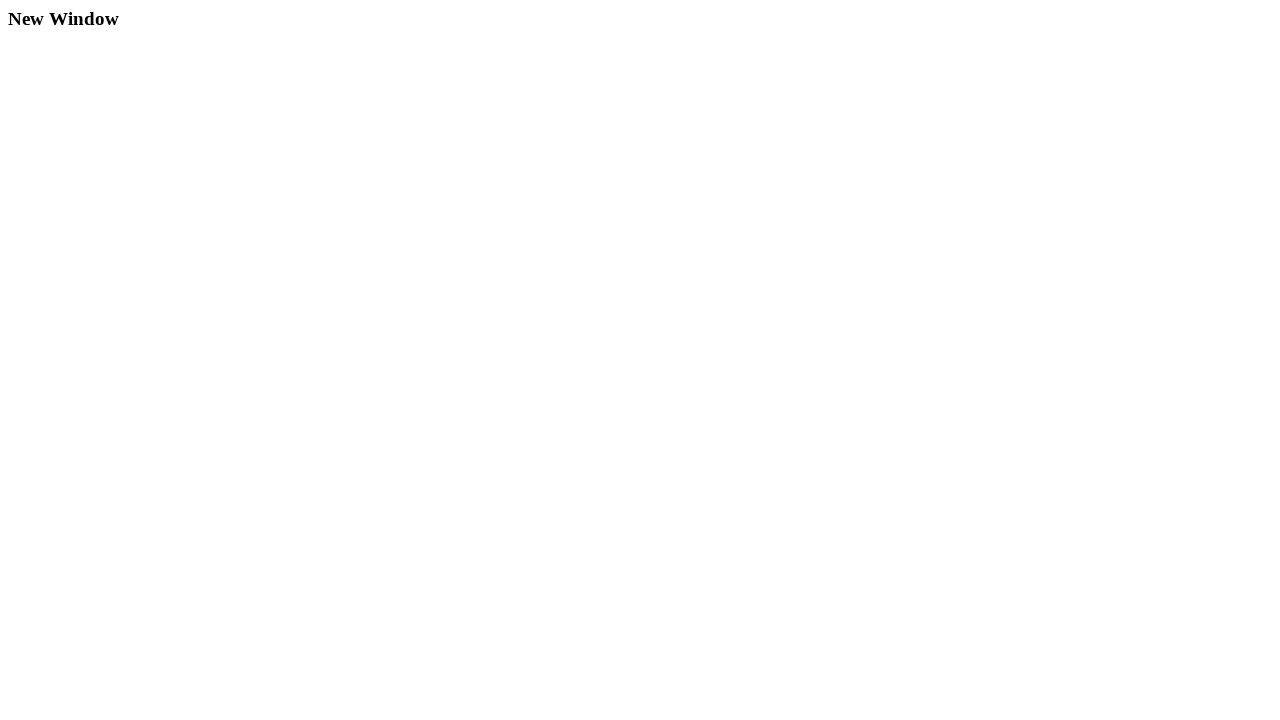

Closed new window
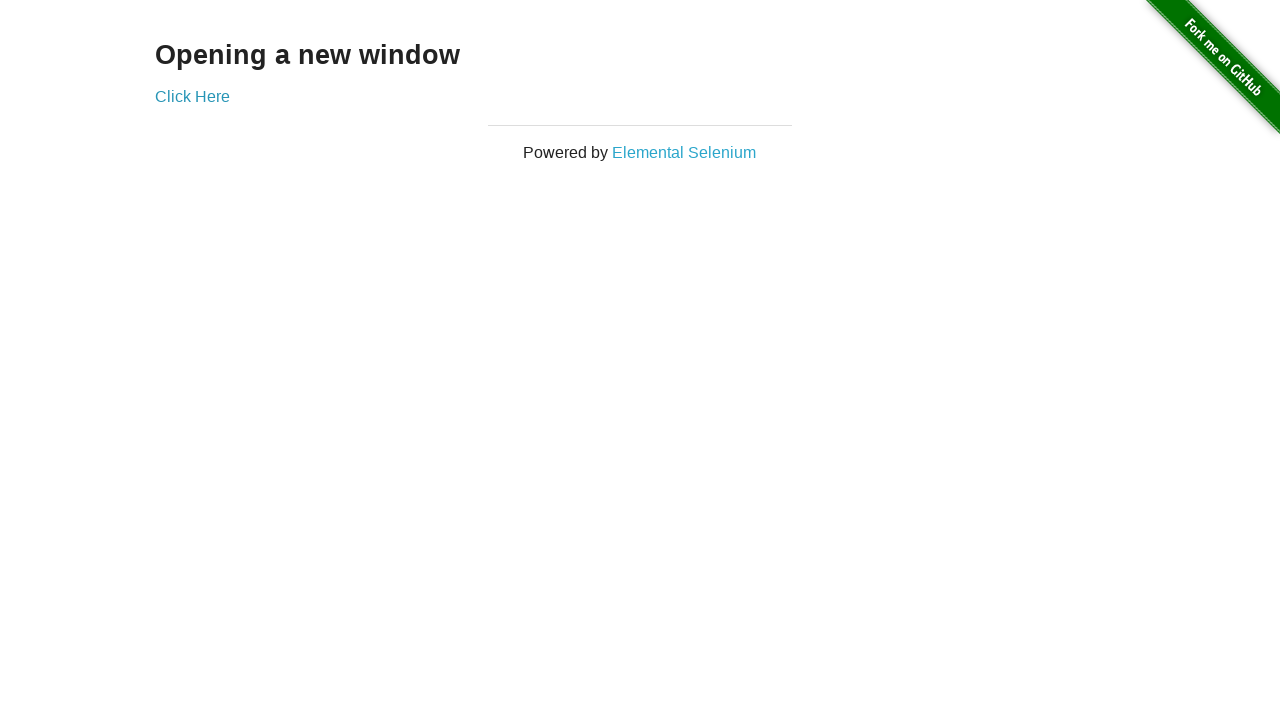

Retrieved original page title after closing new window: The Internet
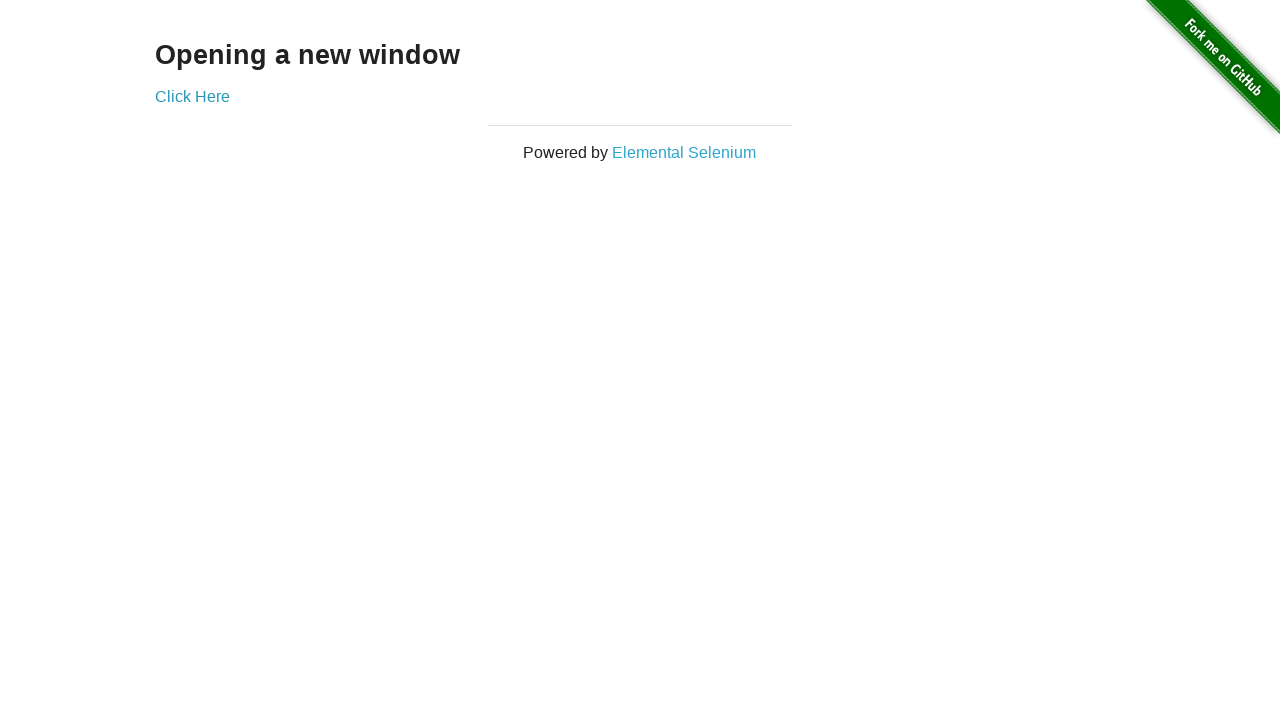

Verified original page title matches after returning from new window
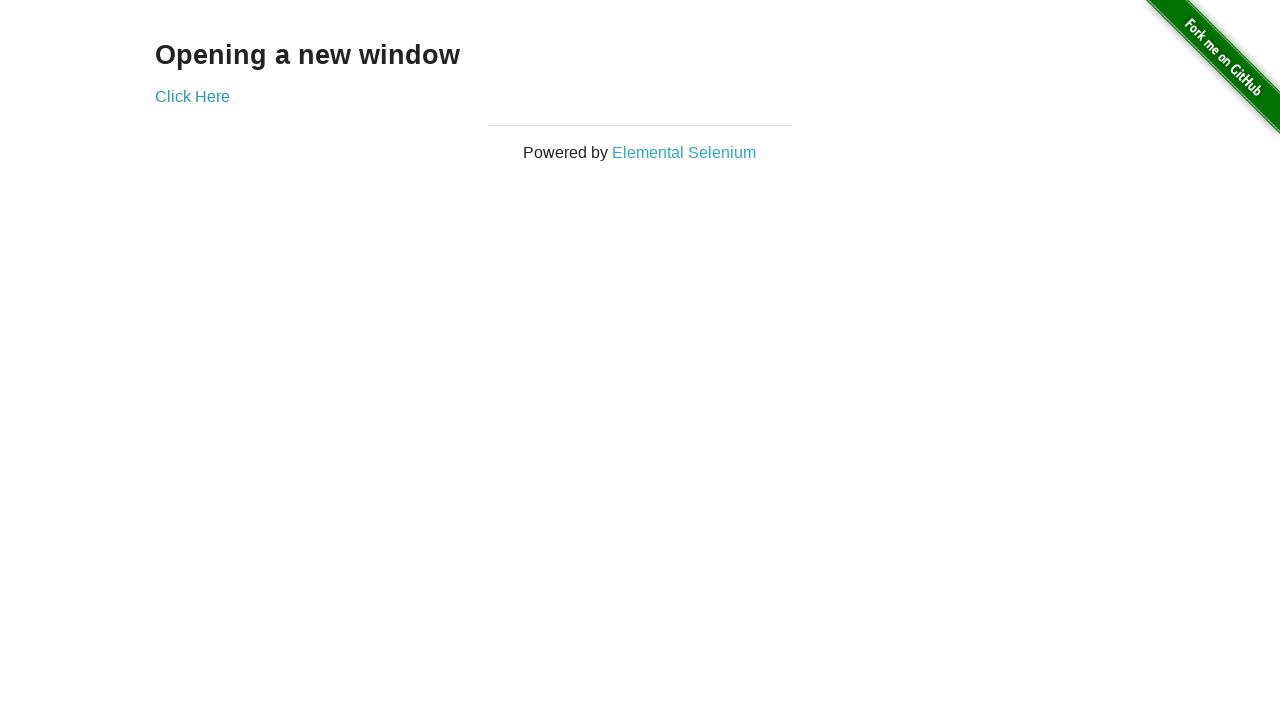

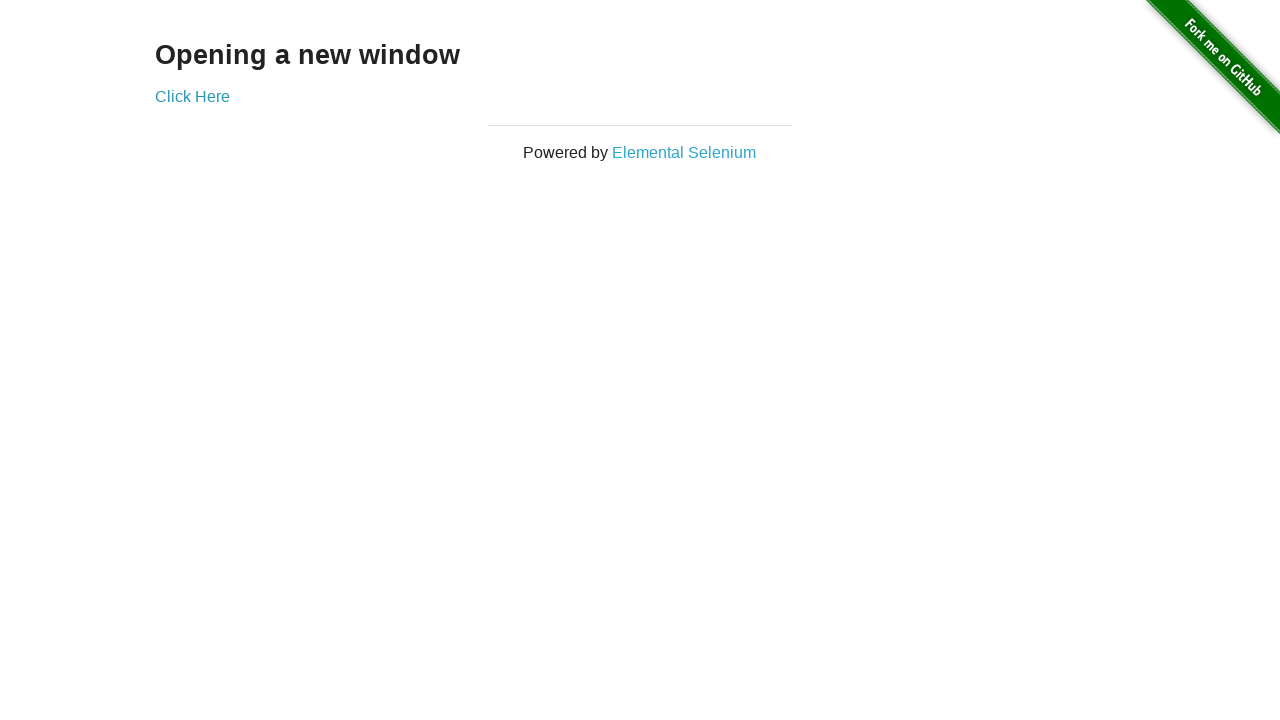